Tests interaction with Shadow DOM elements by locating a shadow host element, accessing its shadow root, and clicking a button inside the shadow DOM

Starting URL: https://webpack.github.io/shadow-dom/

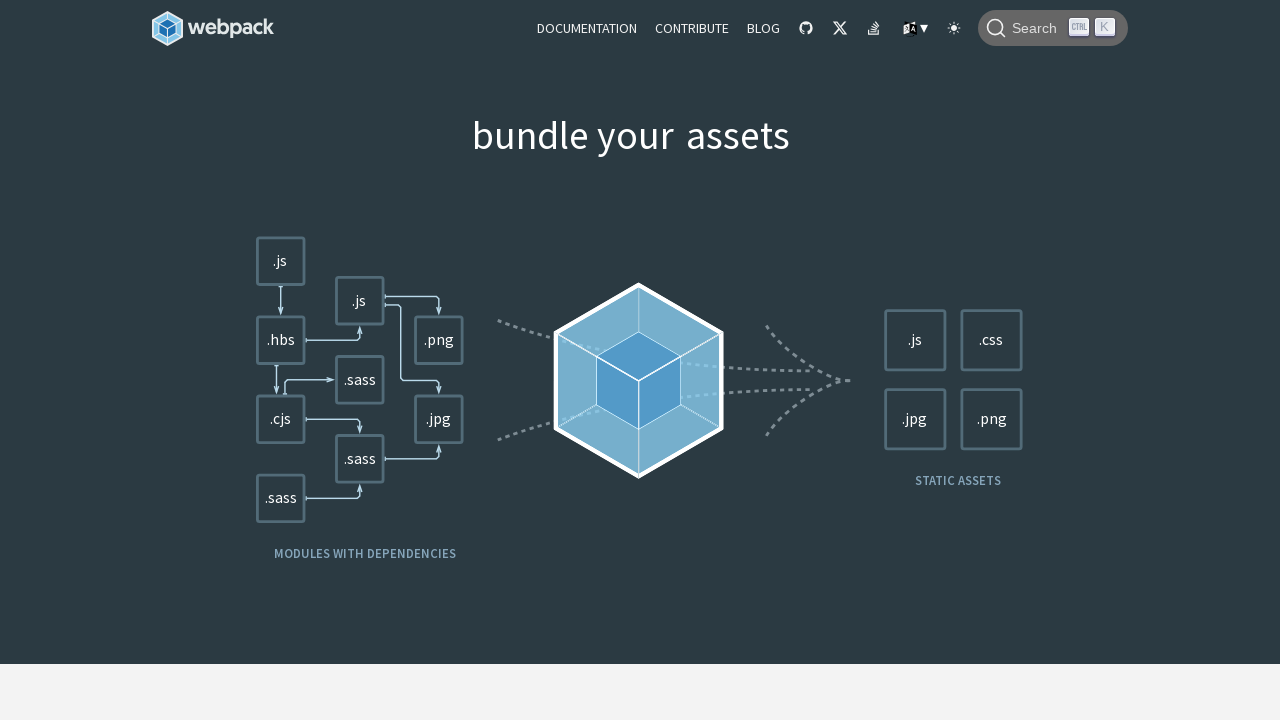

Waited for page to load with networkidle state
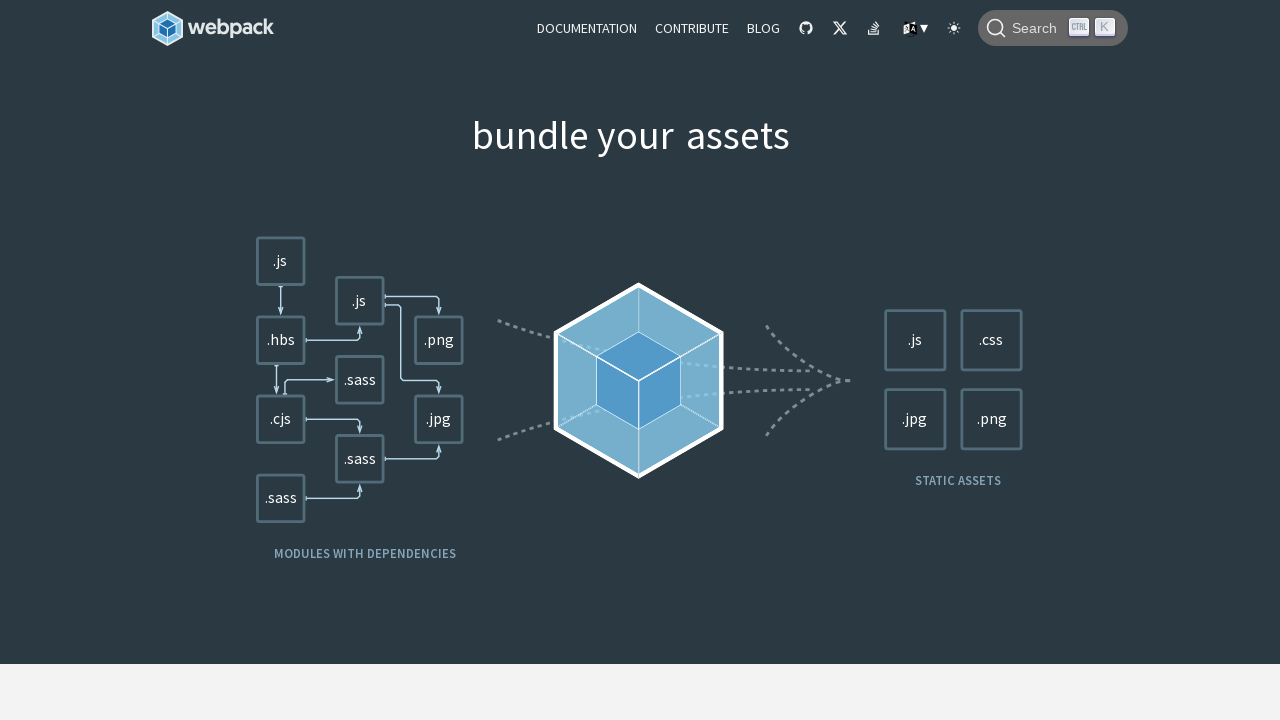

Located shadow host element 'my-element'
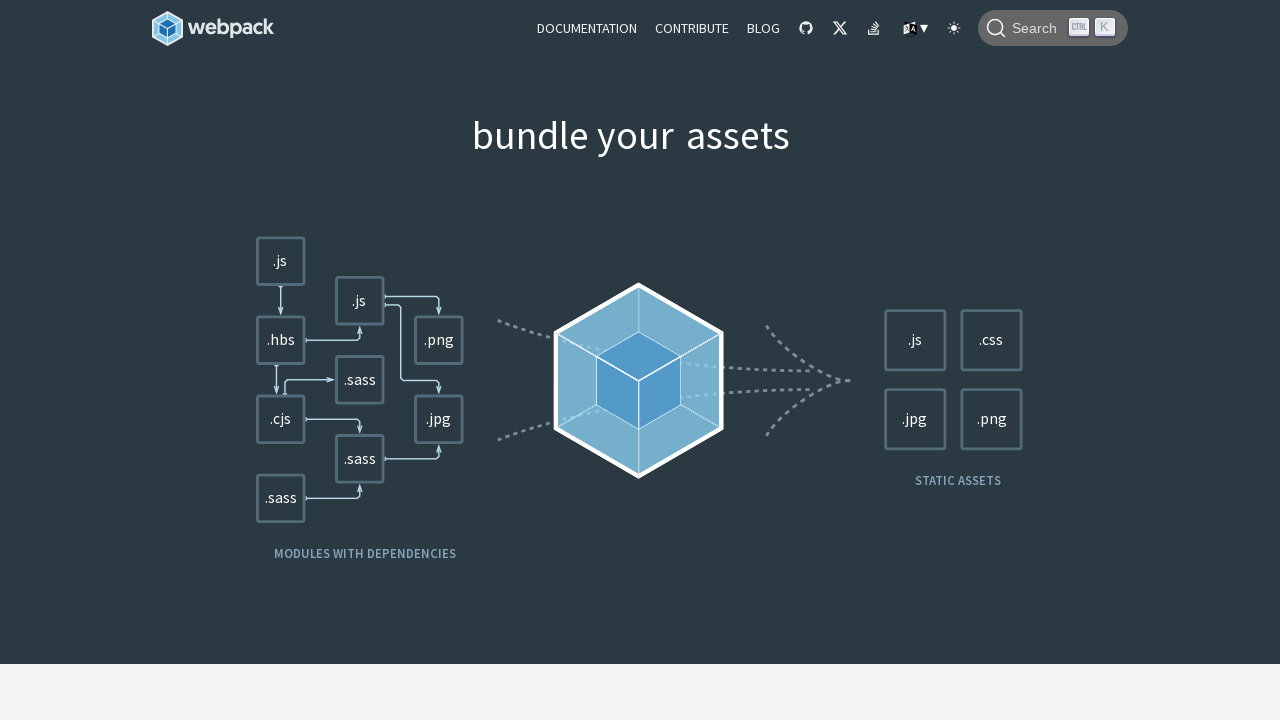

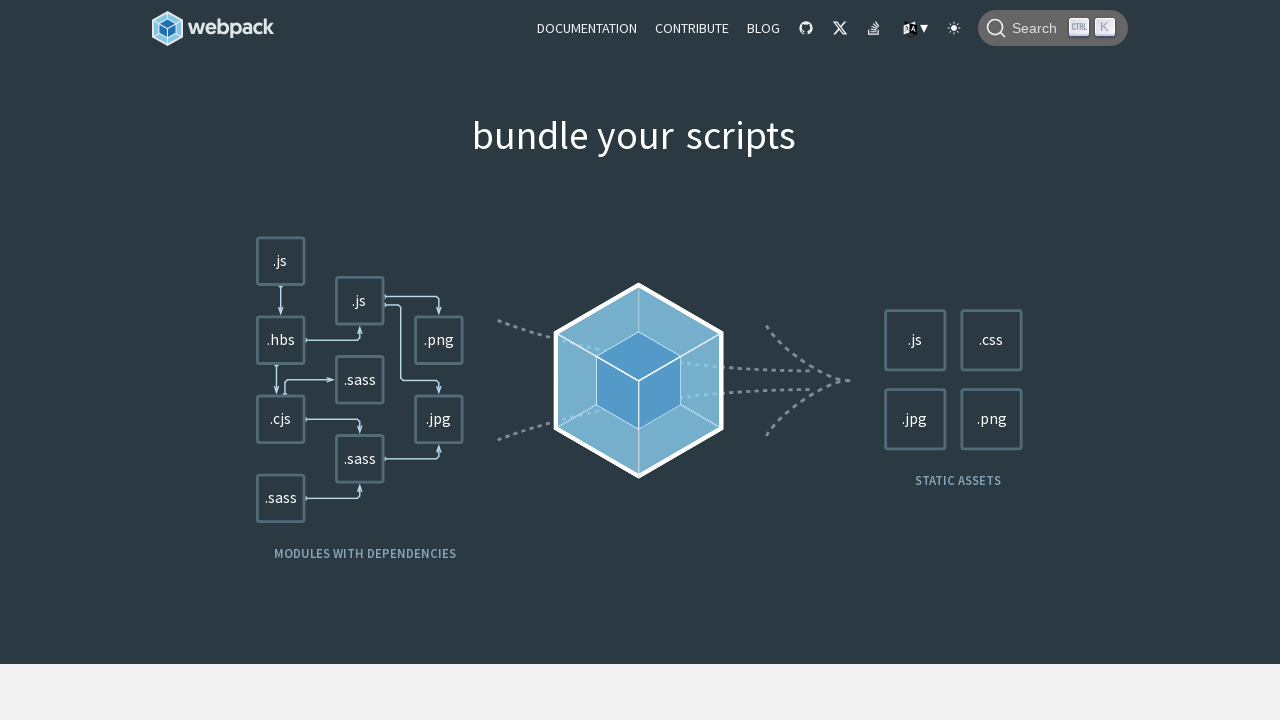